Tests the addValue functionality by typing text into the search input field in multiple steps

Starting URL: https://v6.webdriver.io

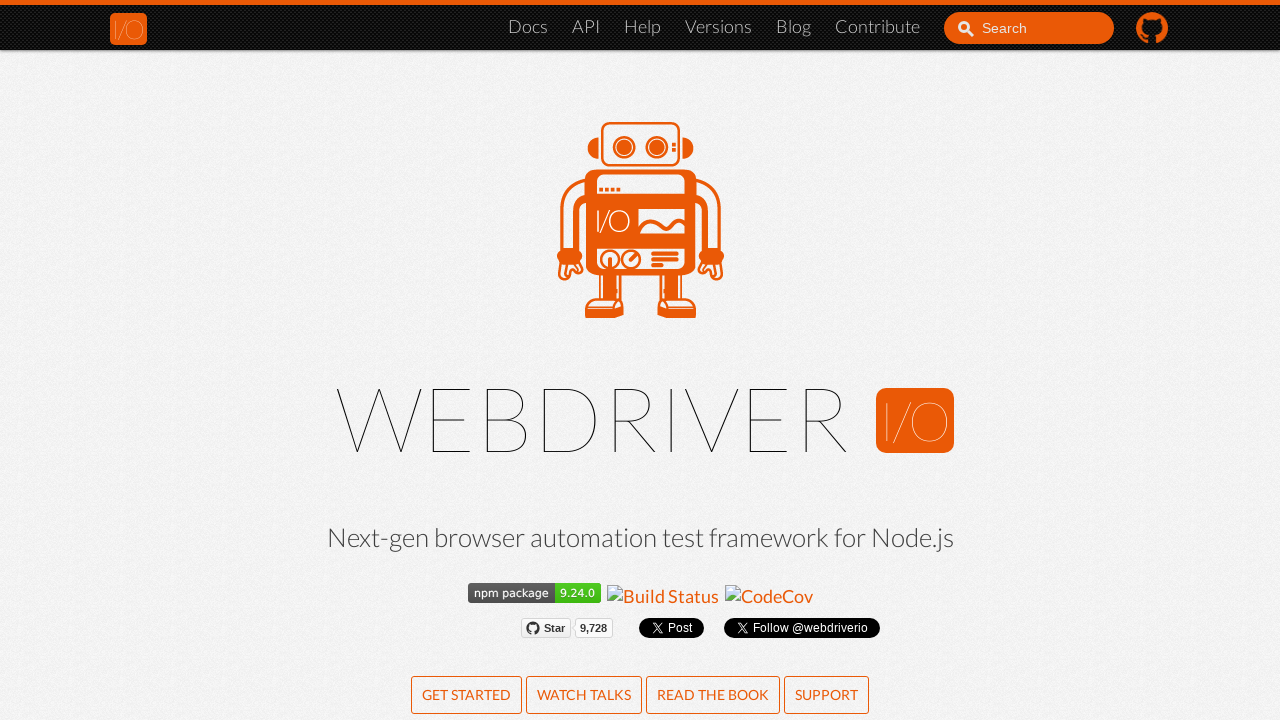

Filled search input with 'test' on #search_input_react
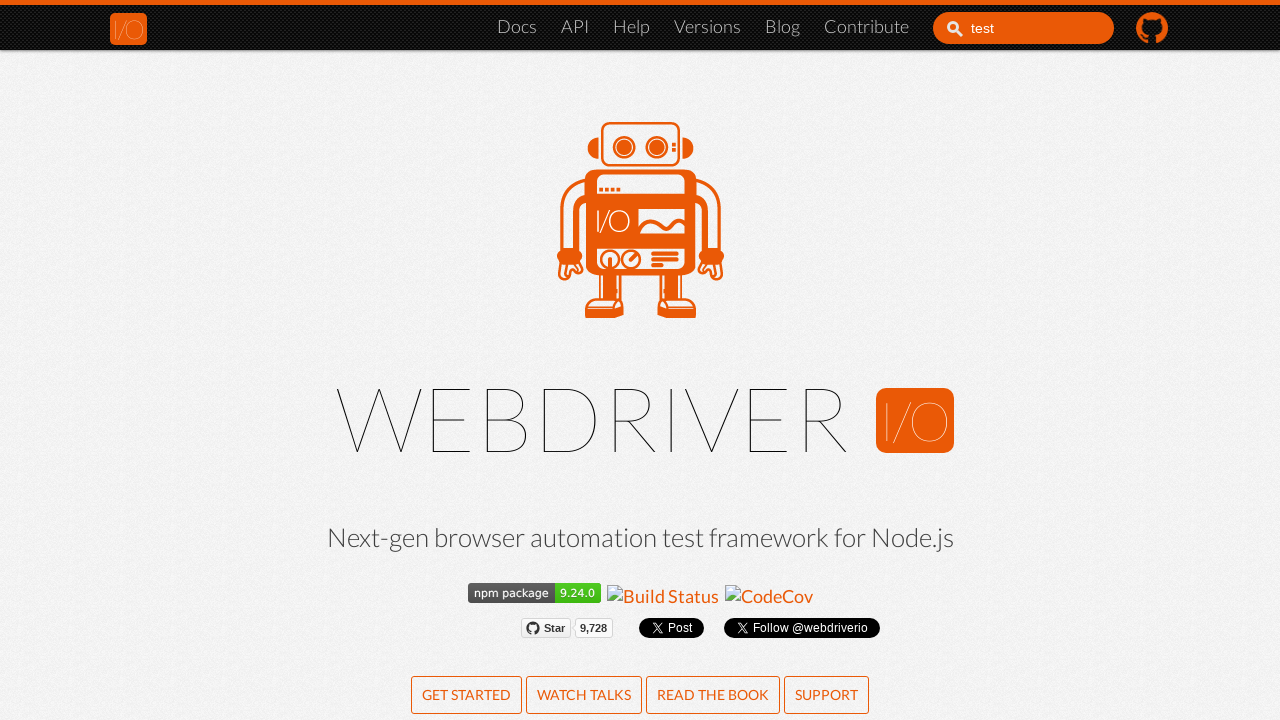

Appended '123' to search input to demonstrate addValue functionality on #search_input_react
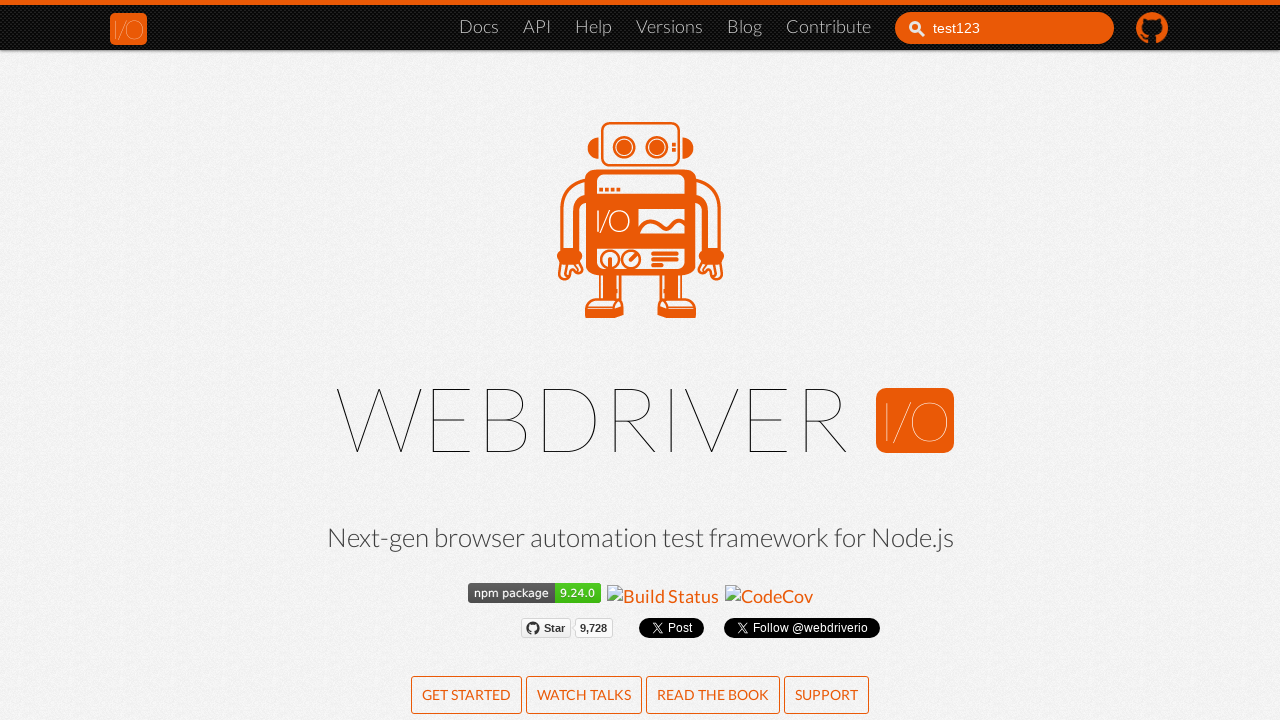

Verified search input contains 'test123'
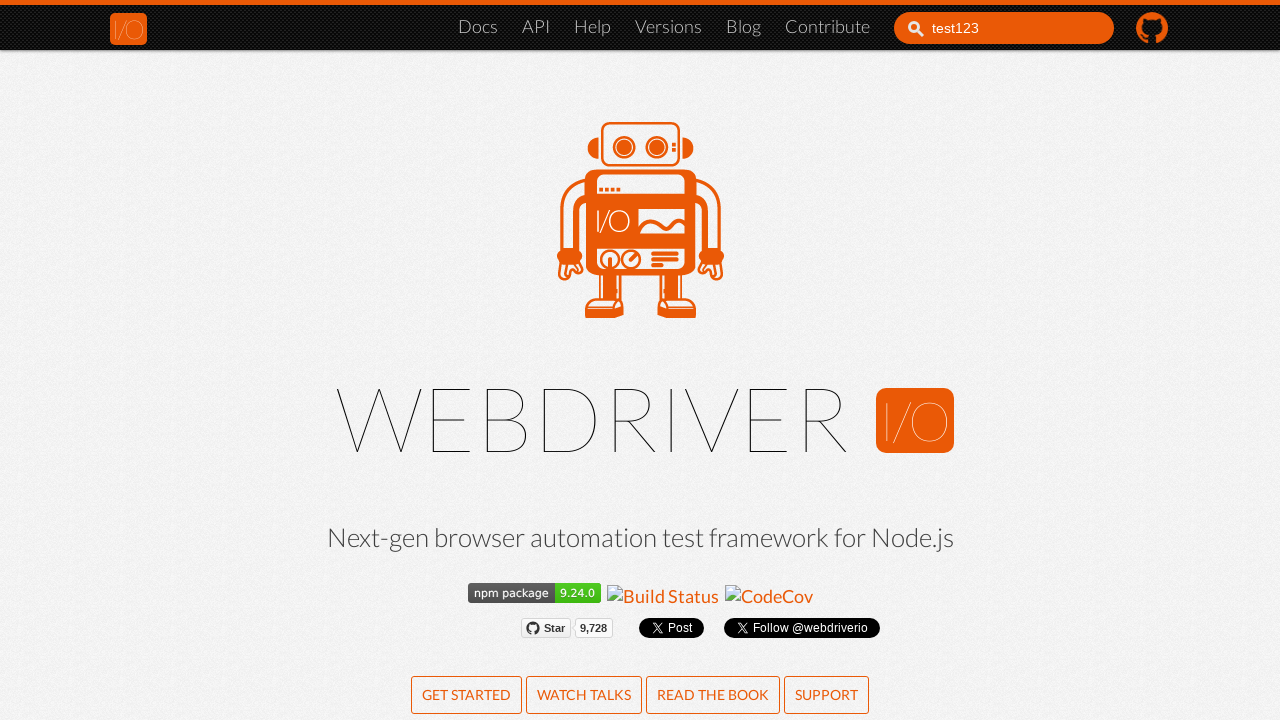

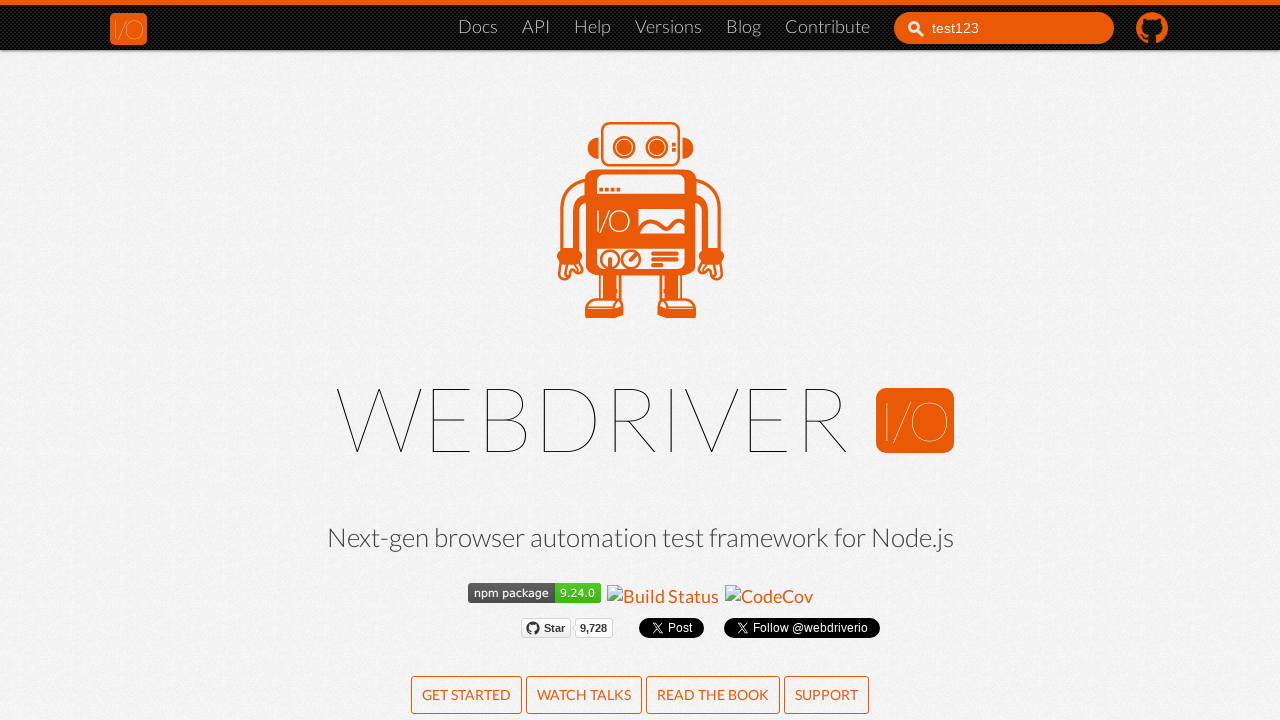